Tests drag and drop functionality by dragging a draggable element onto a droppable target and verifying the drop was successful.

Starting URL: http://jqueryui.com/resources/demos/droppable/default.html

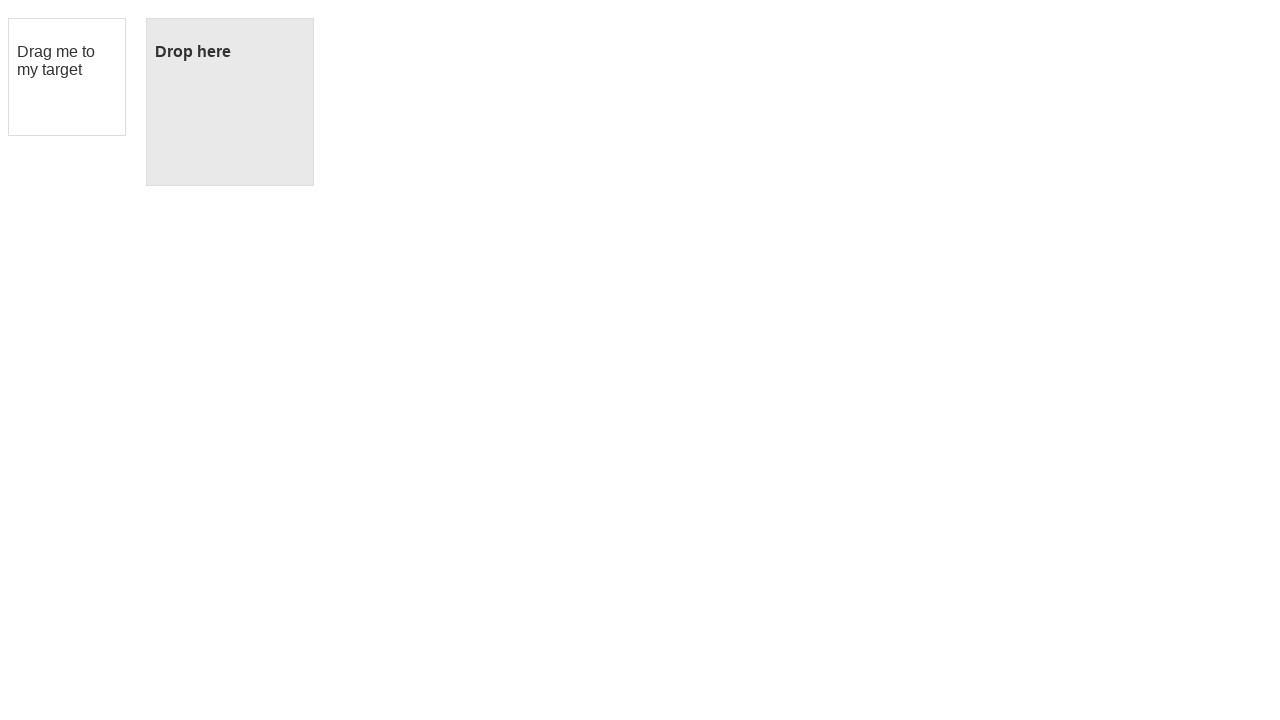

Waited for draggable element to be present
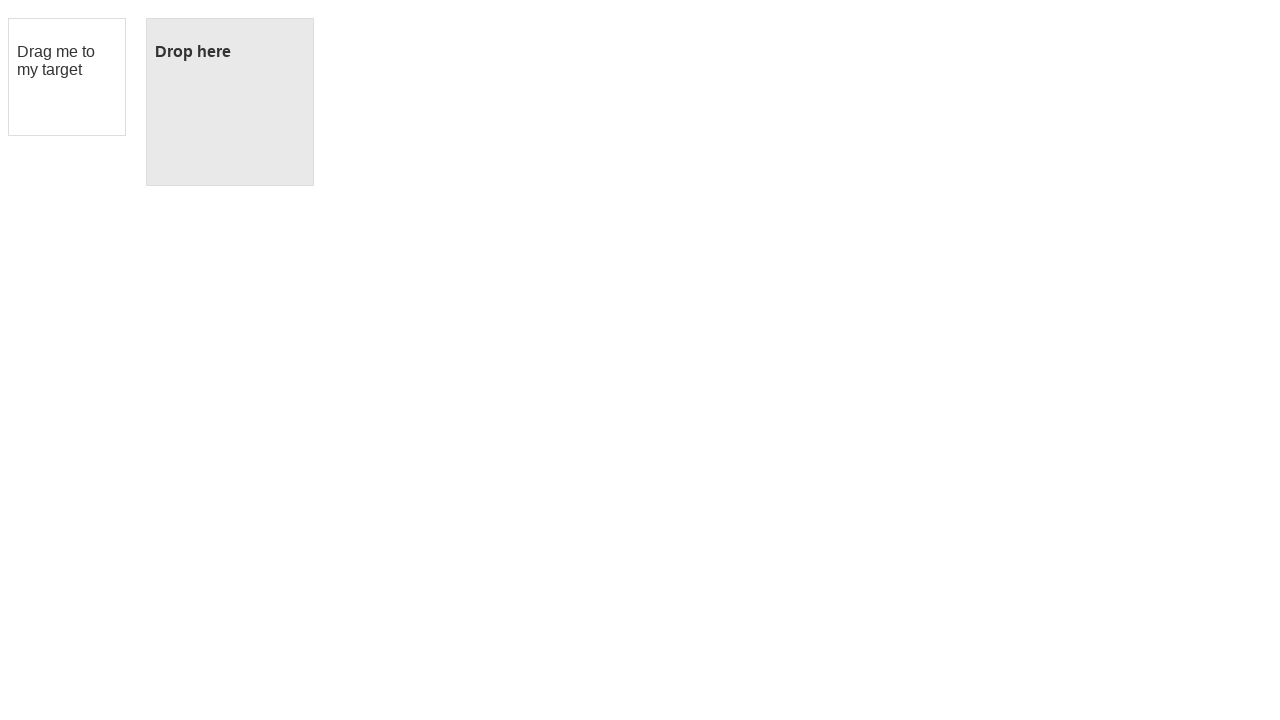

Waited for droppable element to be present
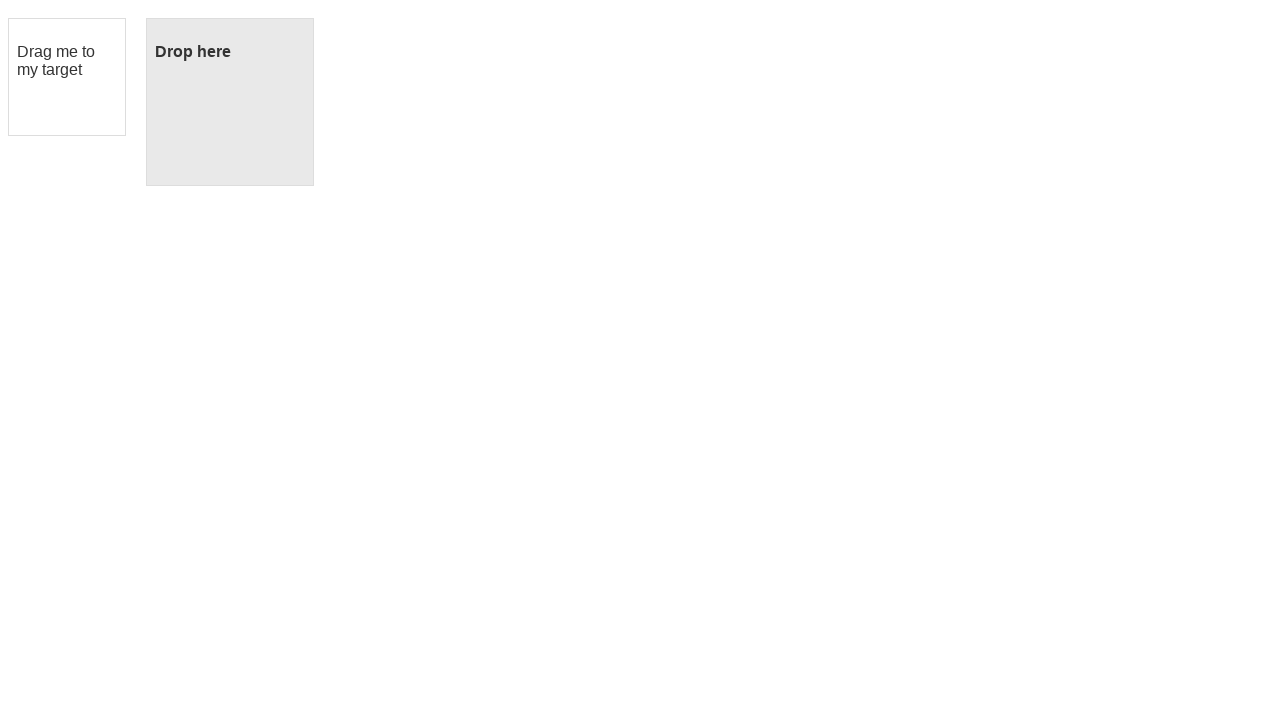

Located the draggable element
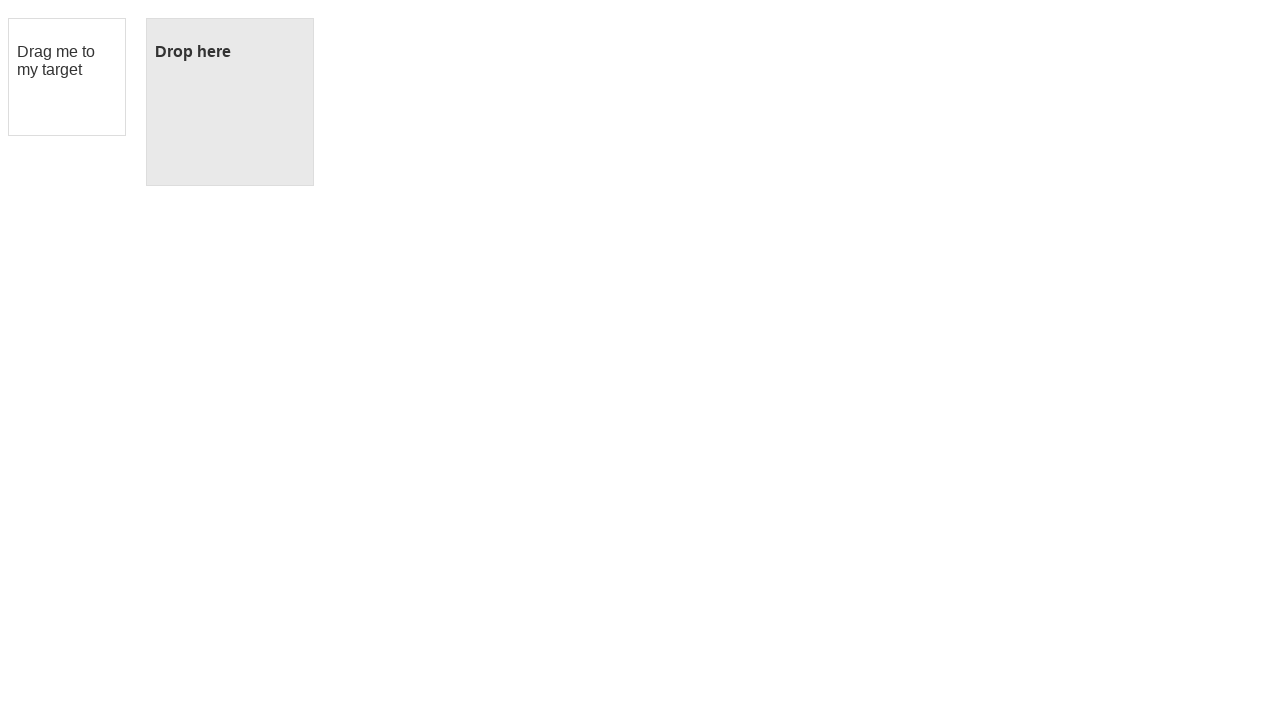

Located the droppable target element
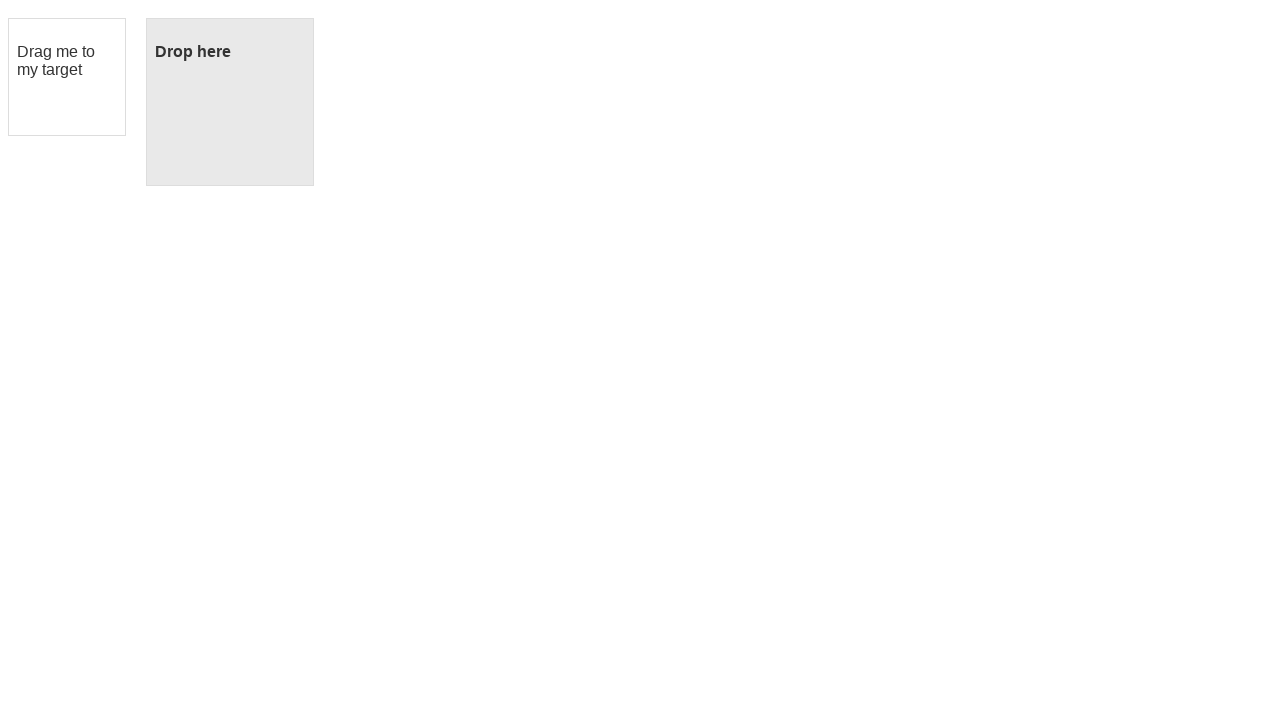

Dragged the draggable element onto the droppable target at (230, 102)
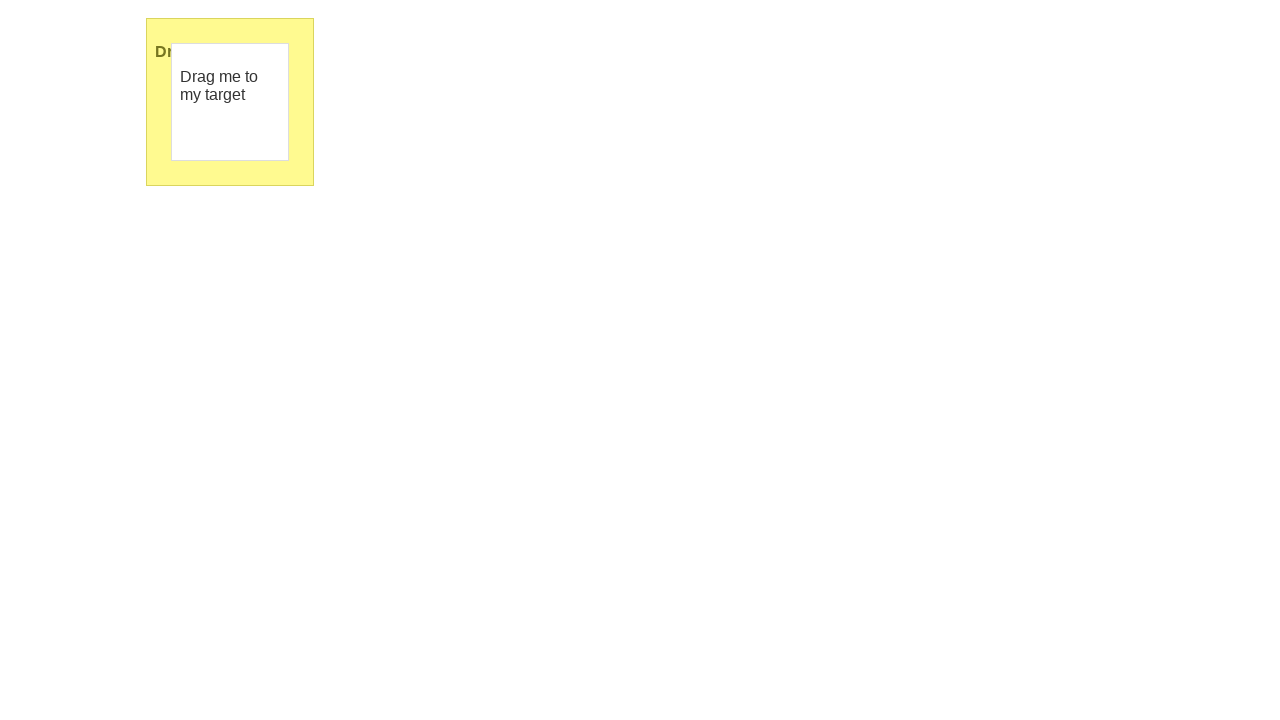

Verified that the drop was successful by confirming 'Dropped!' text appeared
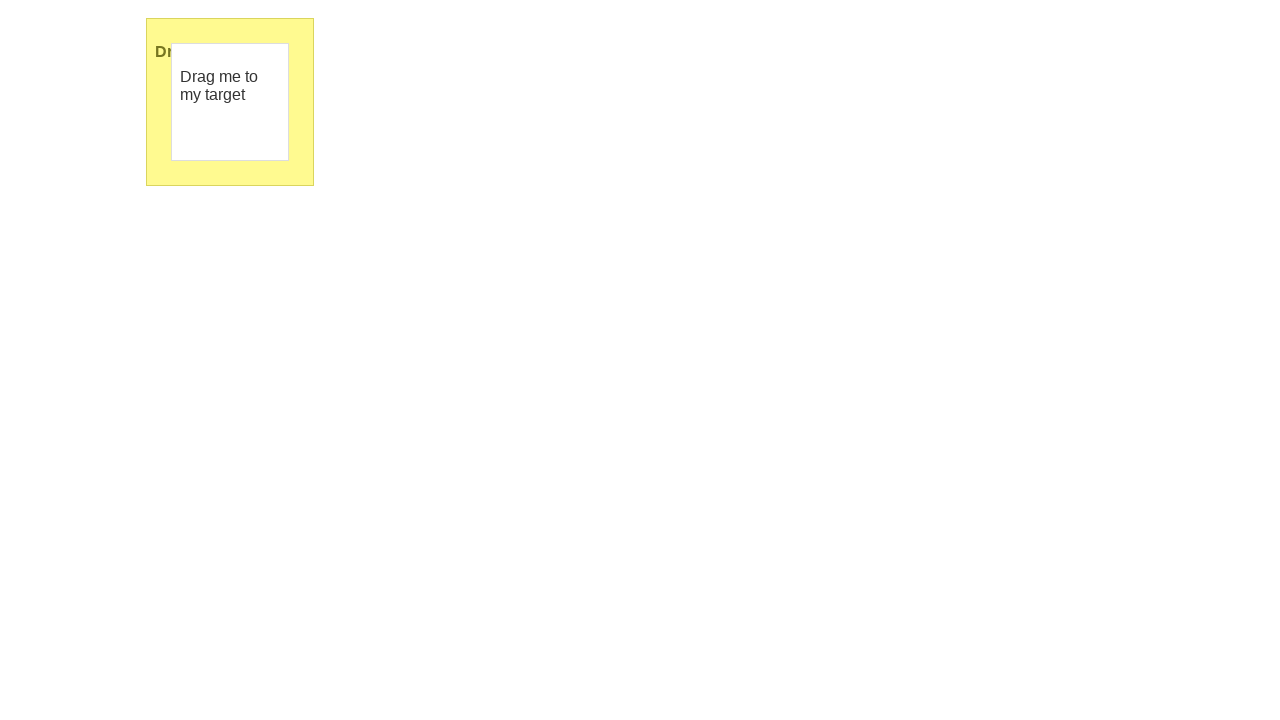

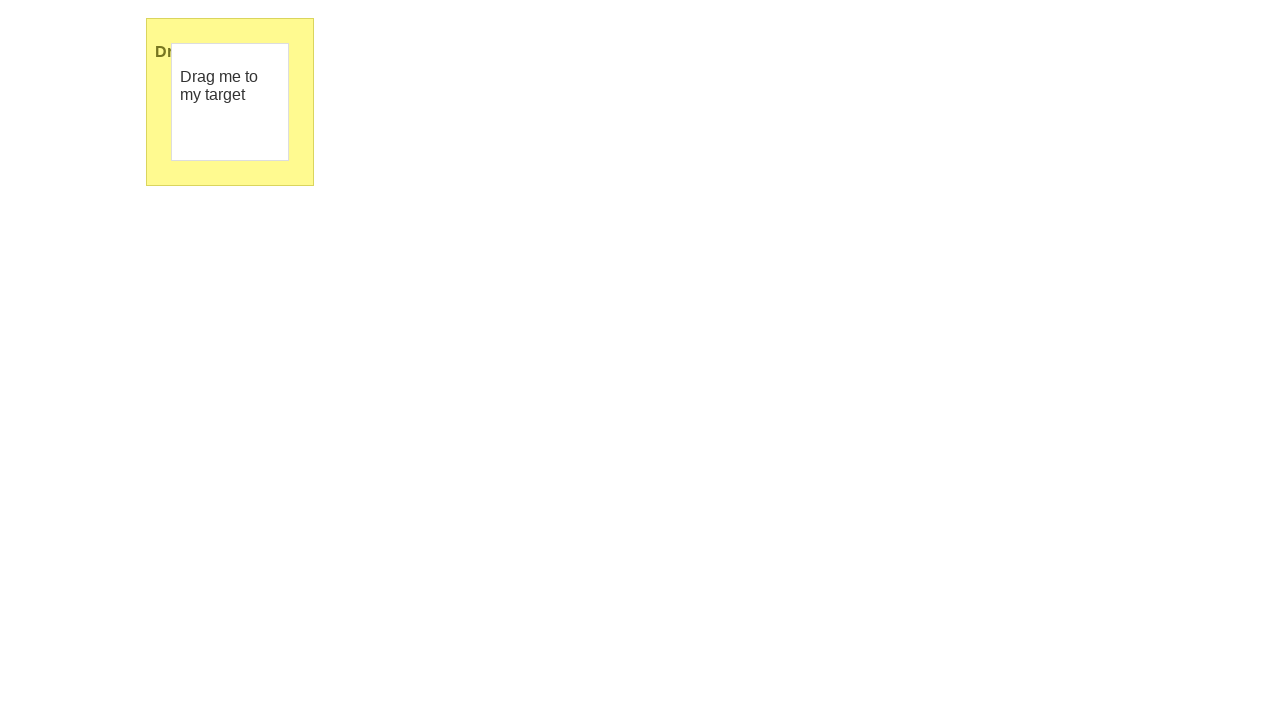